Tests the DemoQA text box form by filling in full name, email, current address, and permanent address fields with long data, then submitting the form and verifying the output is displayed.

Starting URL: https://demoqa.com/text-box

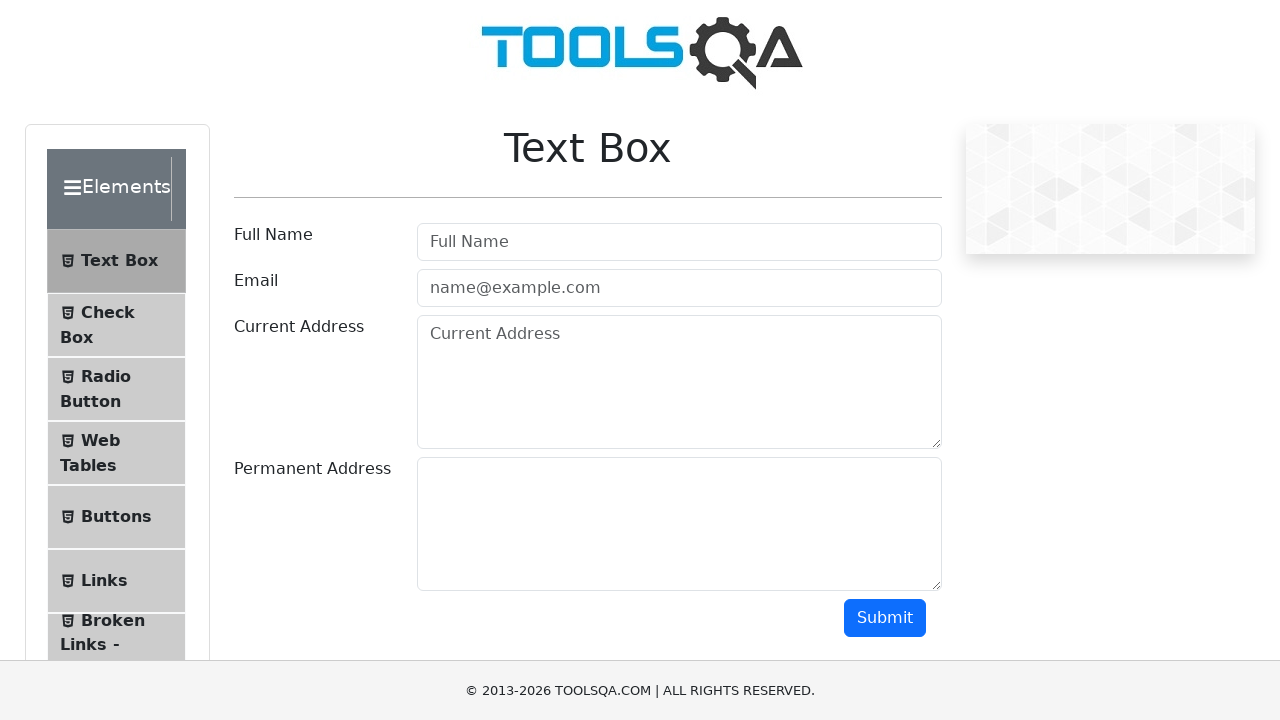

Waited for full name field to be visible
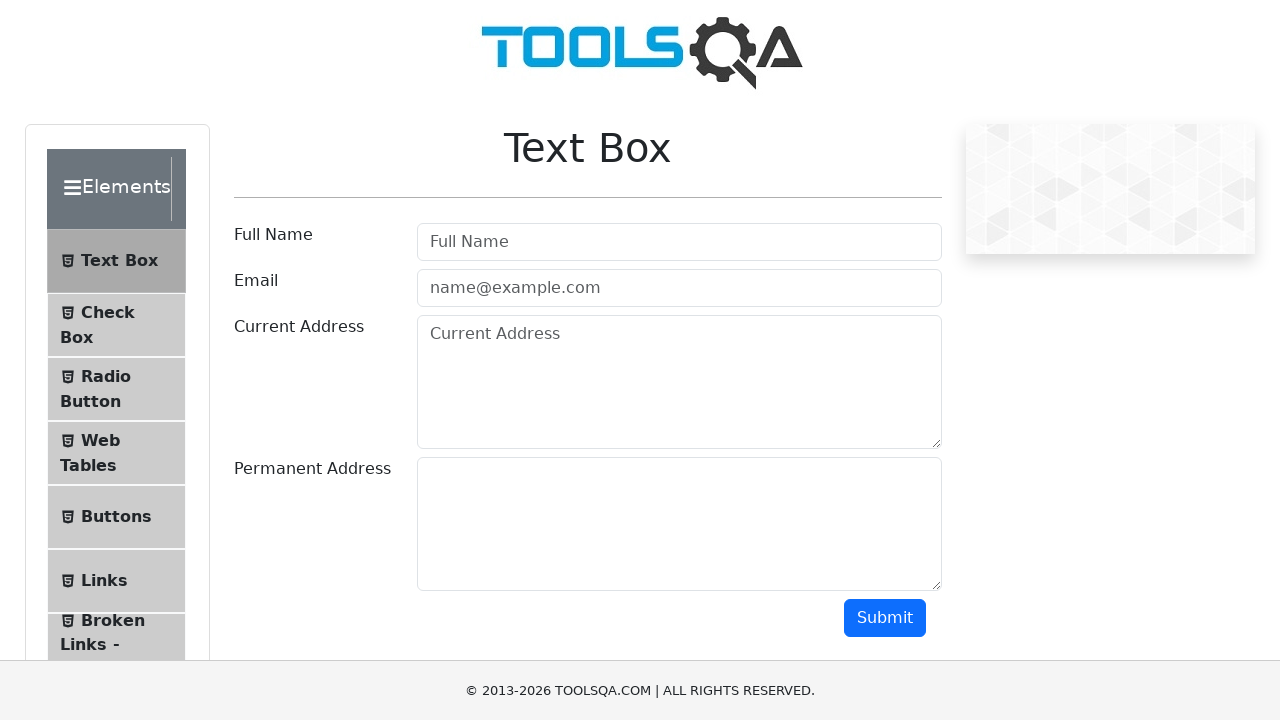

Filled full name field with long data: 'Mr. Joshua Sanford Richardson III, Esq.' on #userName
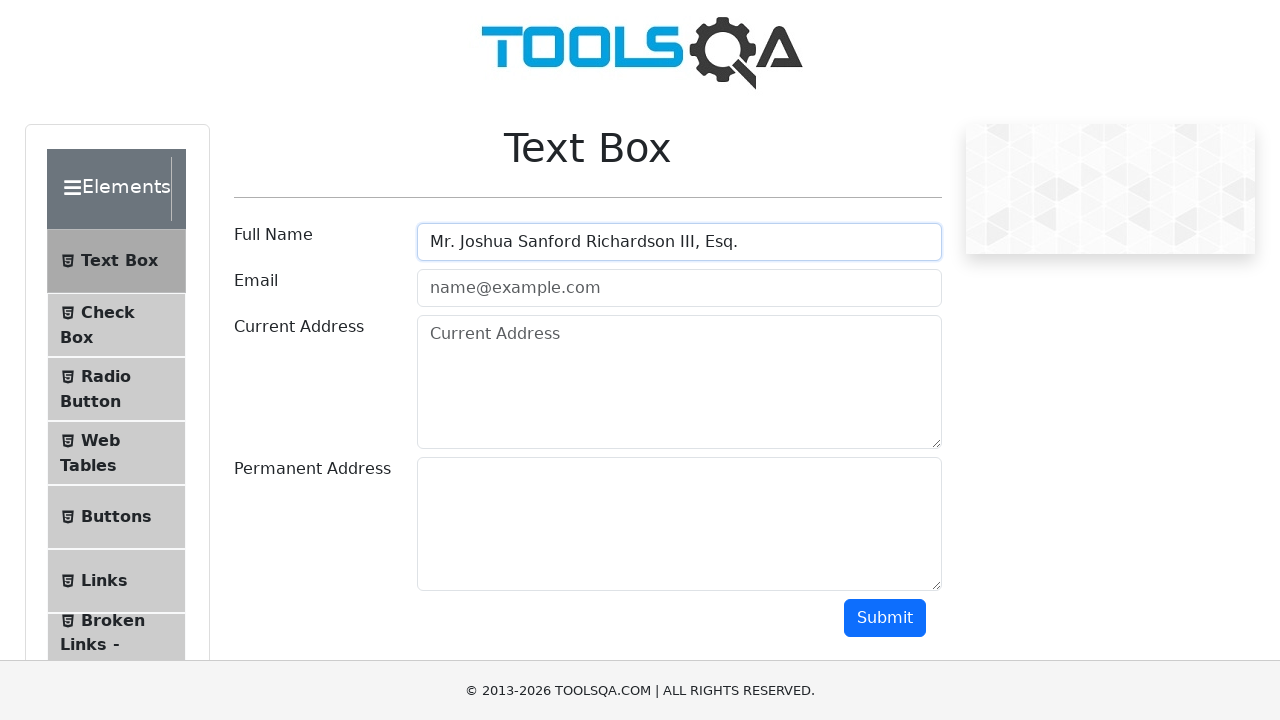

Filled email field with long email: 'joshua.sanford.richardson@longdomainexample.com' on #userEmail
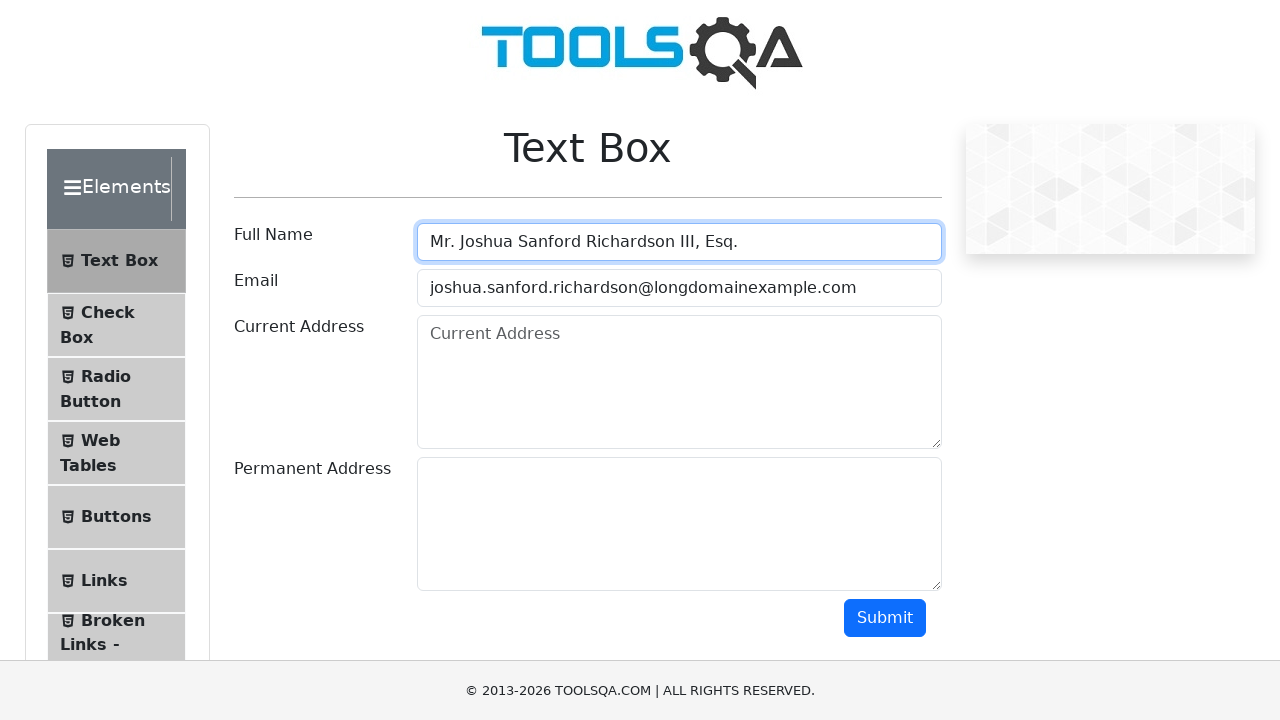

Filled current address field with long multi-line data on #currentAddress
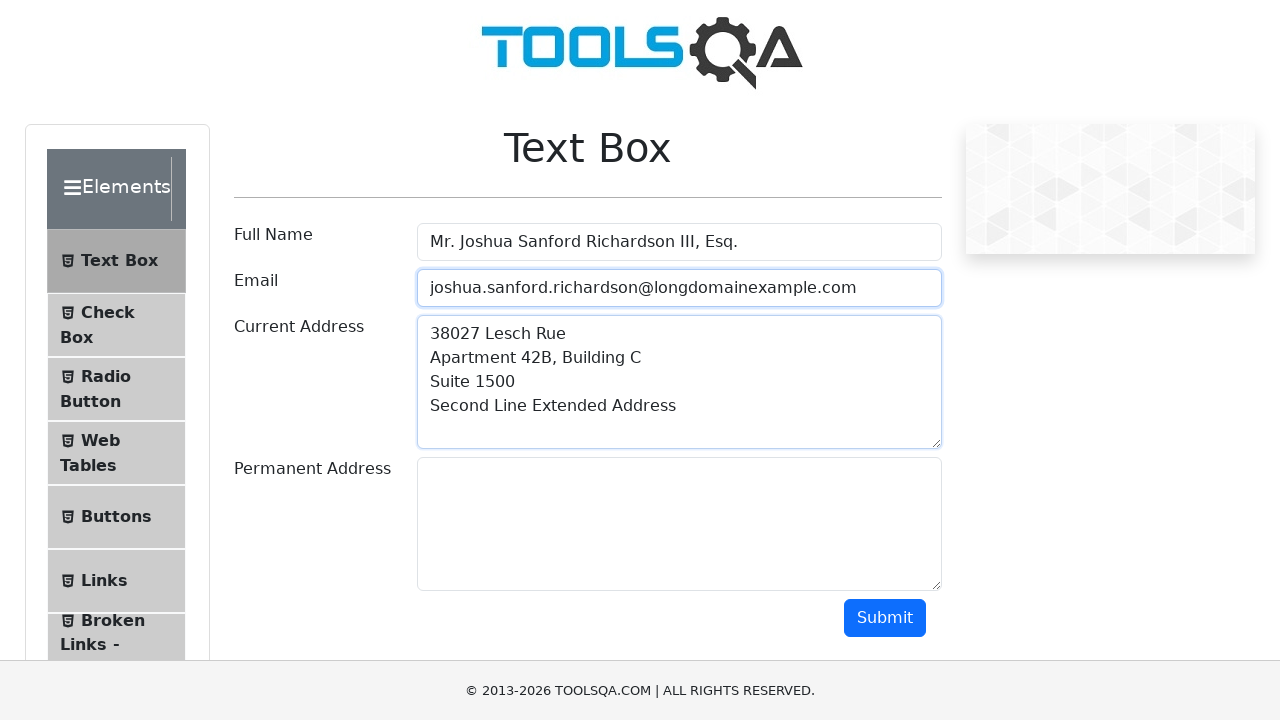

Filled permanent address field with long data on #permanentAddress
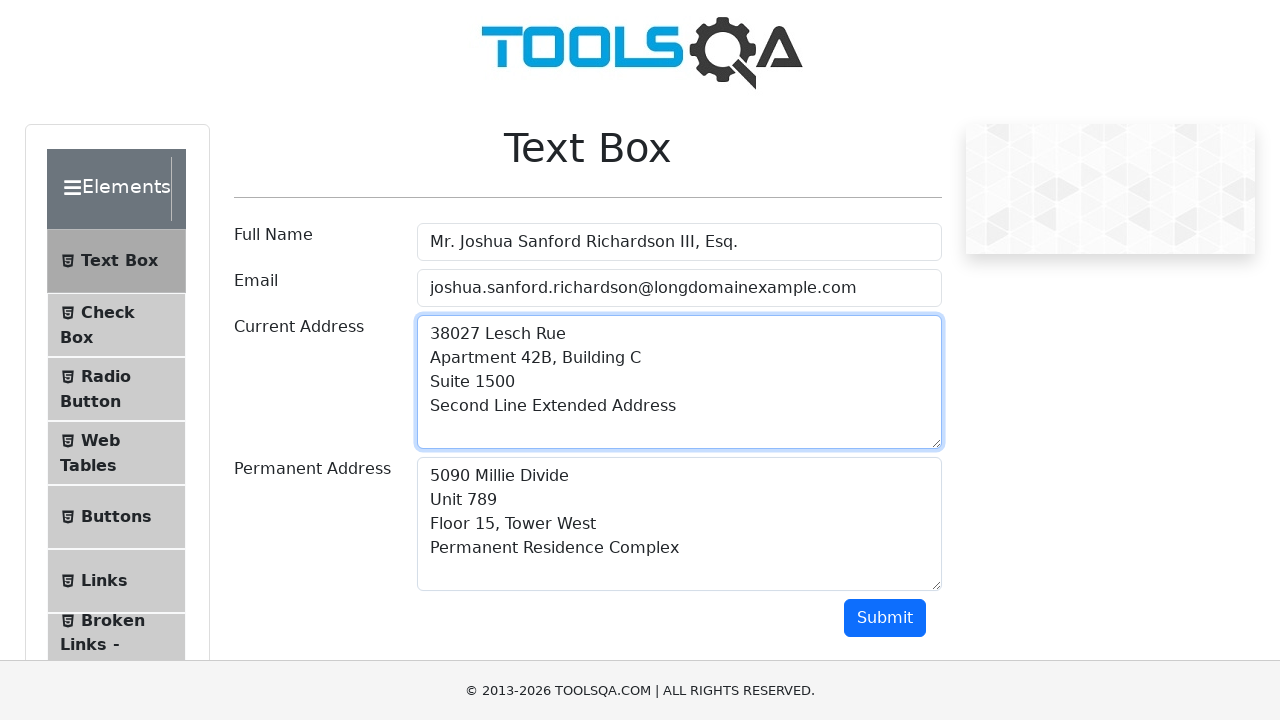

Scrolled submit button into view
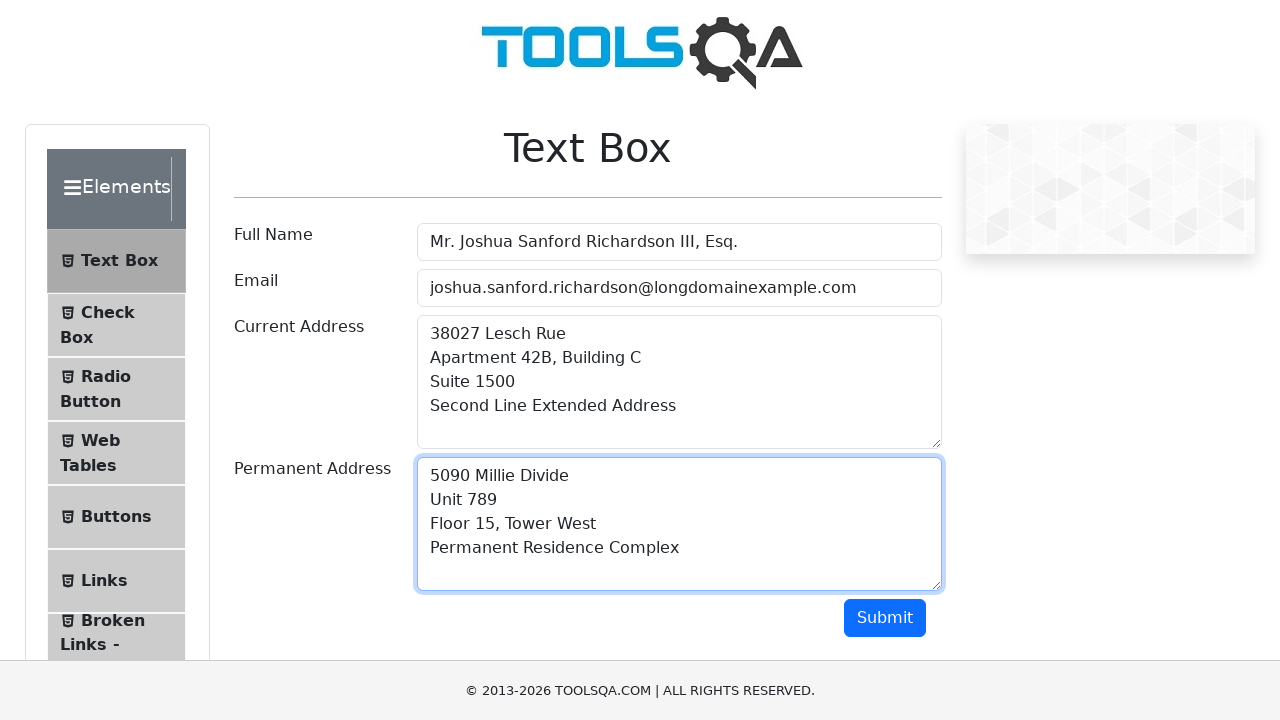

Clicked submit button to submit the form at (885, 618) on #submit
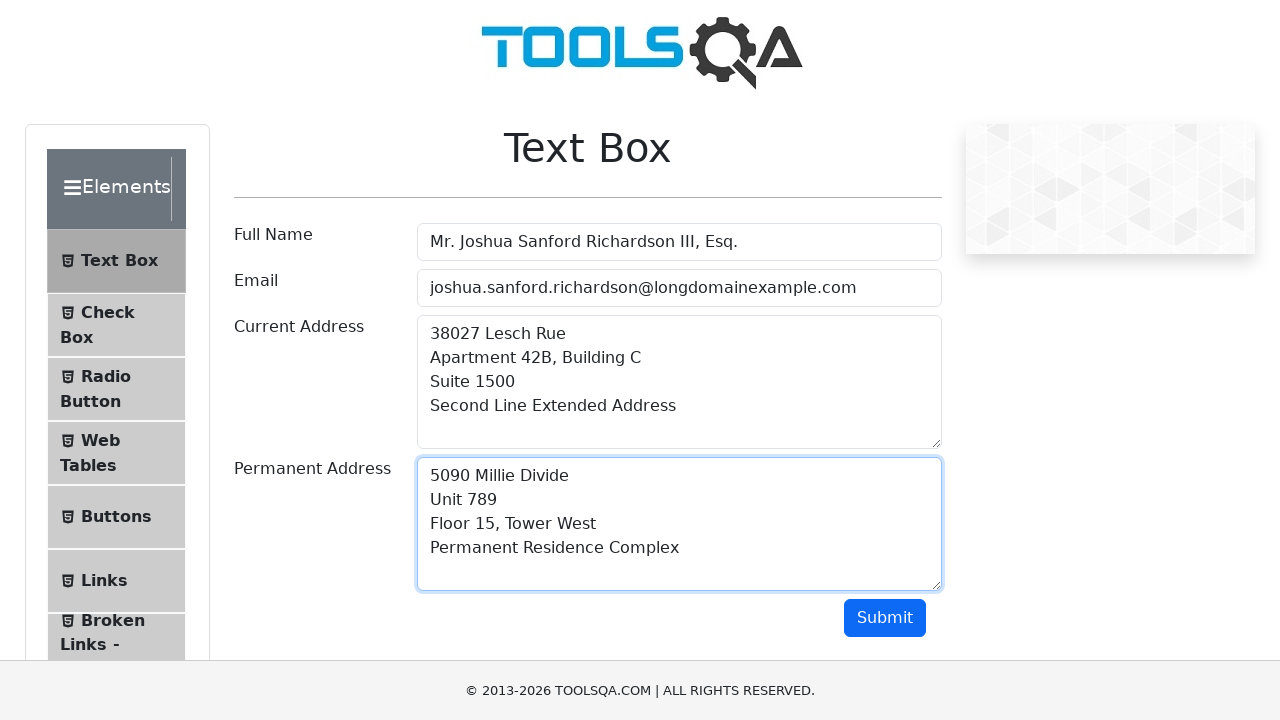

Output section became visible after form submission
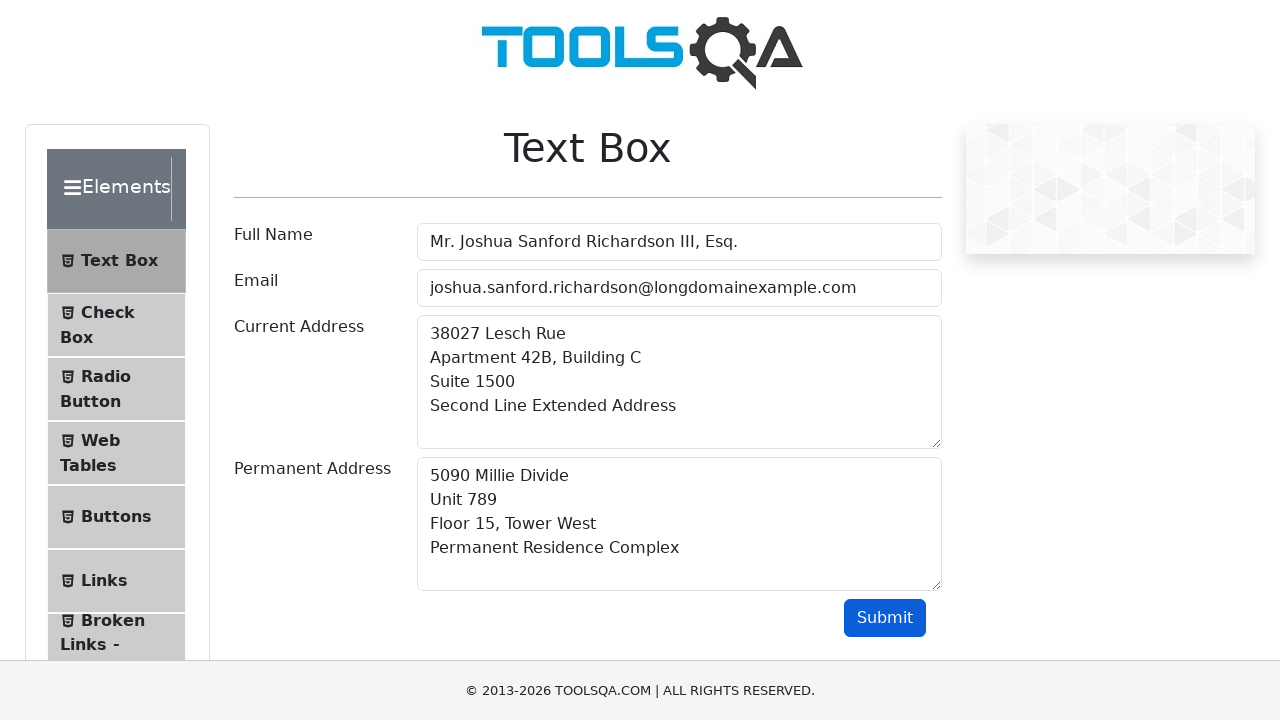

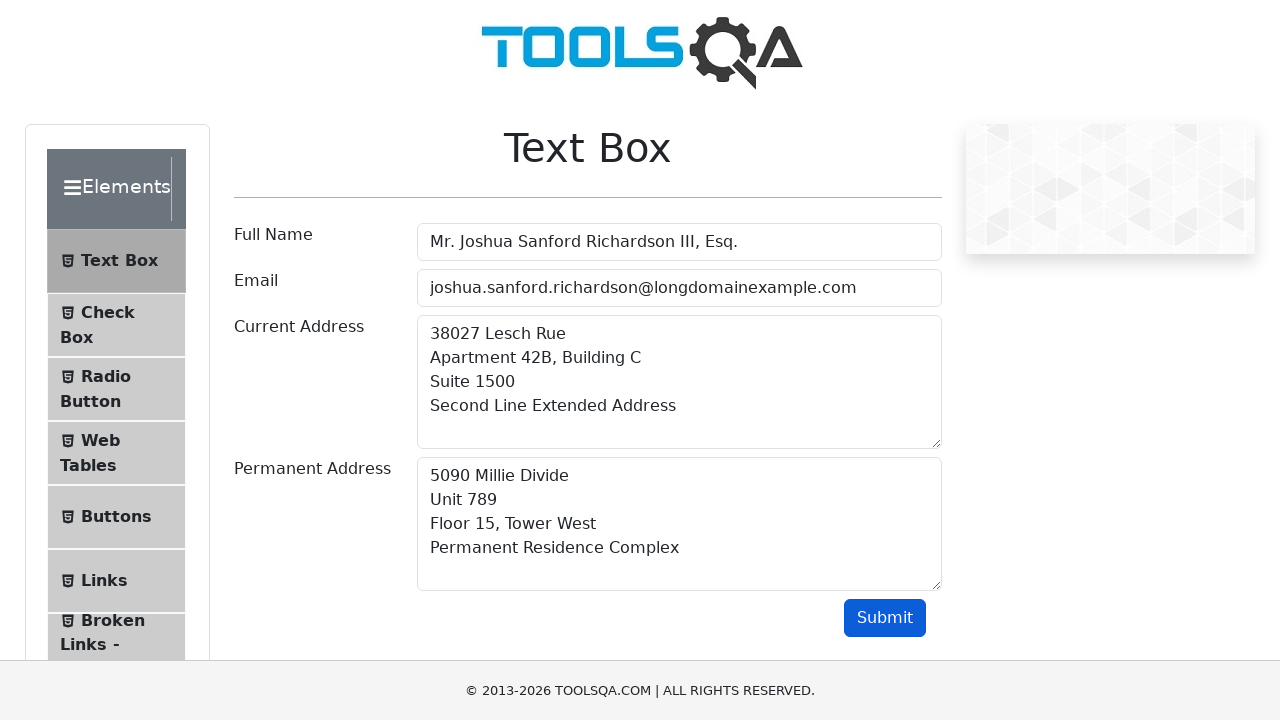